Tests checkbox functionality by finding all checkboxes on the page and clicking any that are not already selected to select them all.

Starting URL: http://echoecho.com/htmlforms09.htm

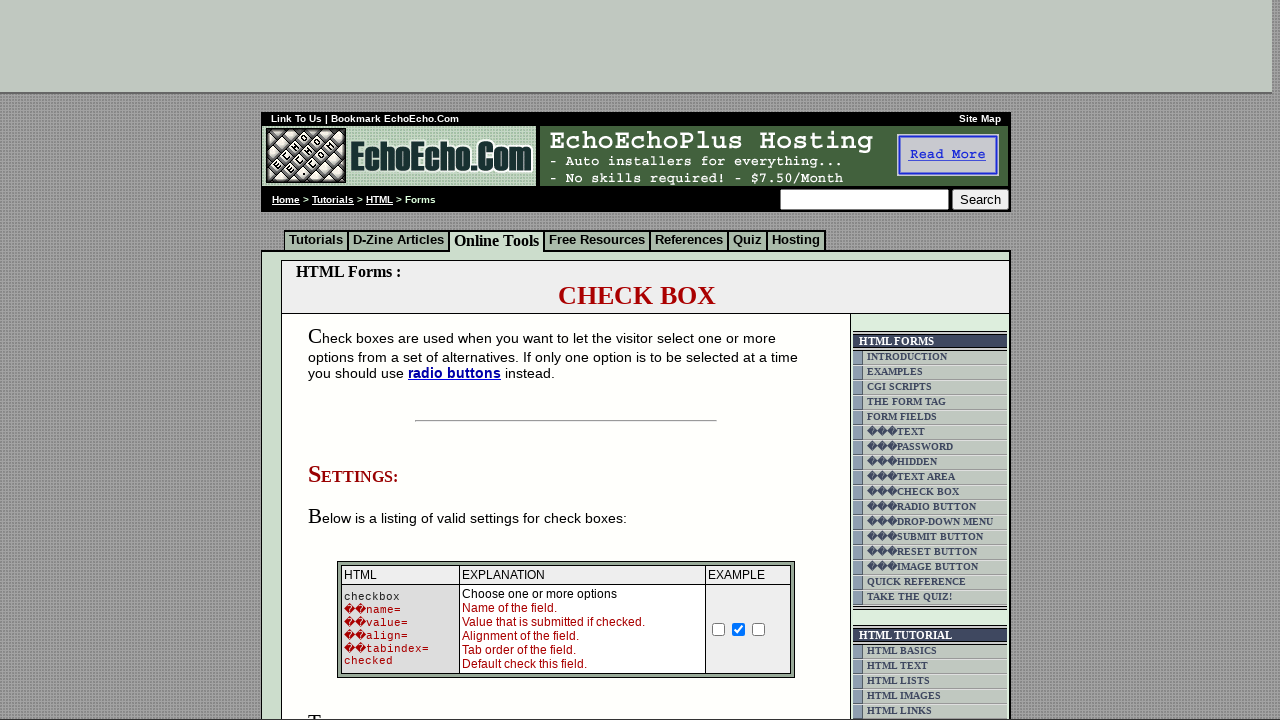

Waited for checkboxes to load on the page
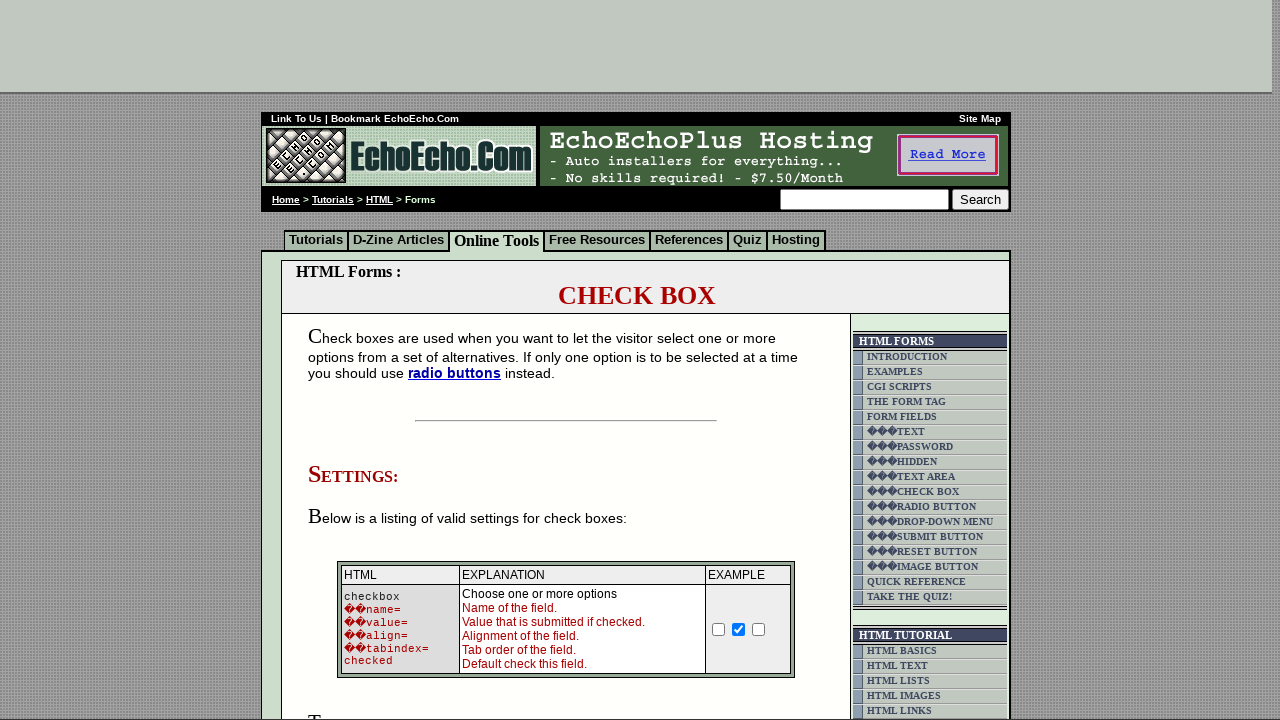

Located all checkbox elements on the page
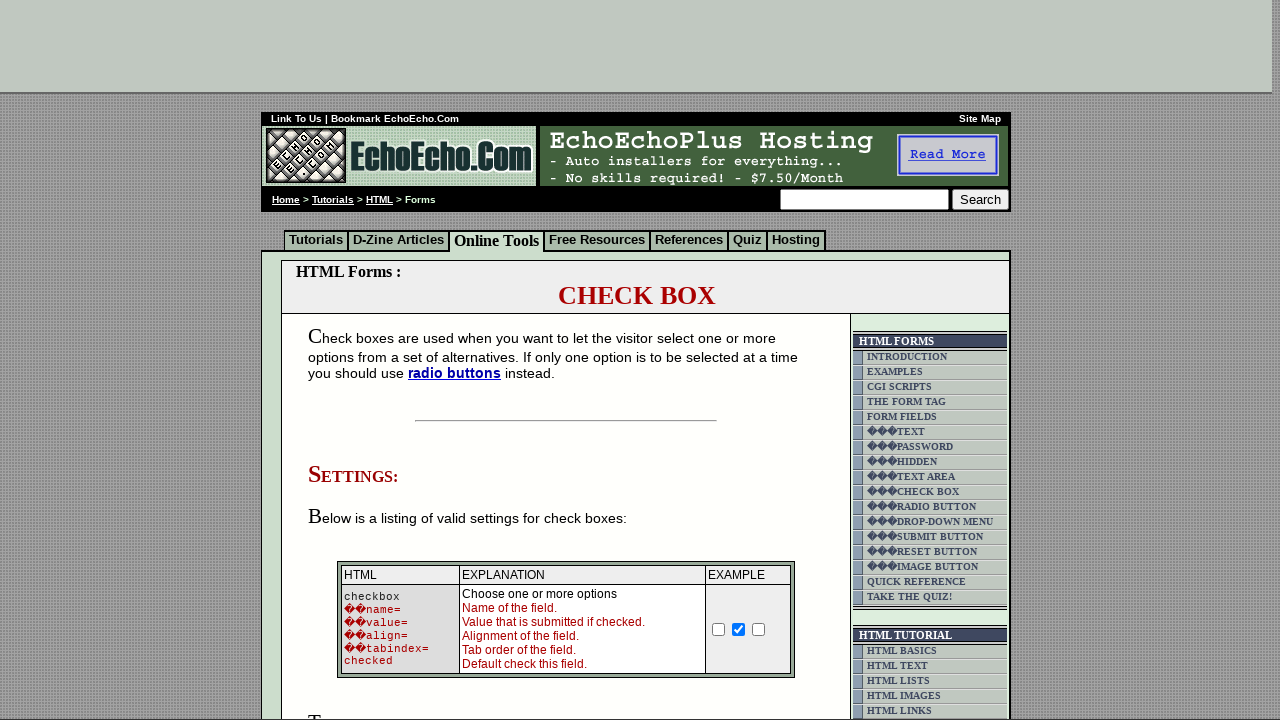

Found 3 checkboxes on the page
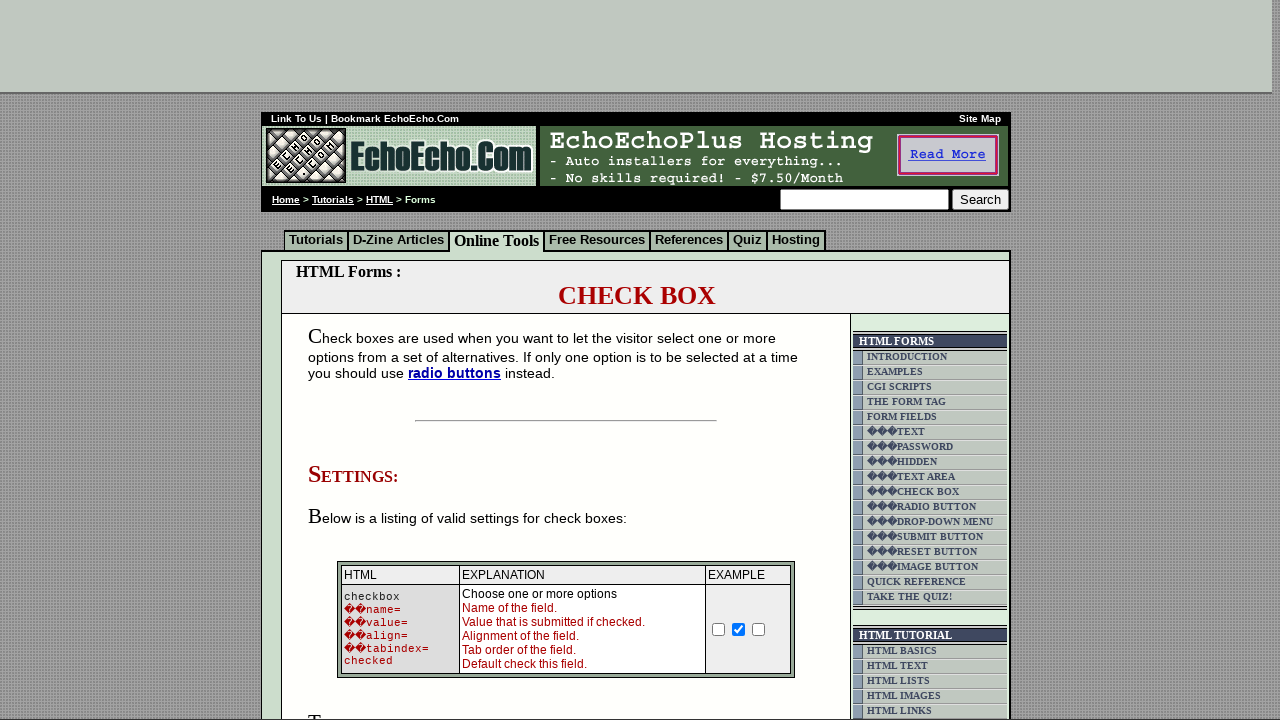

Retrieved checkbox 1 of 3
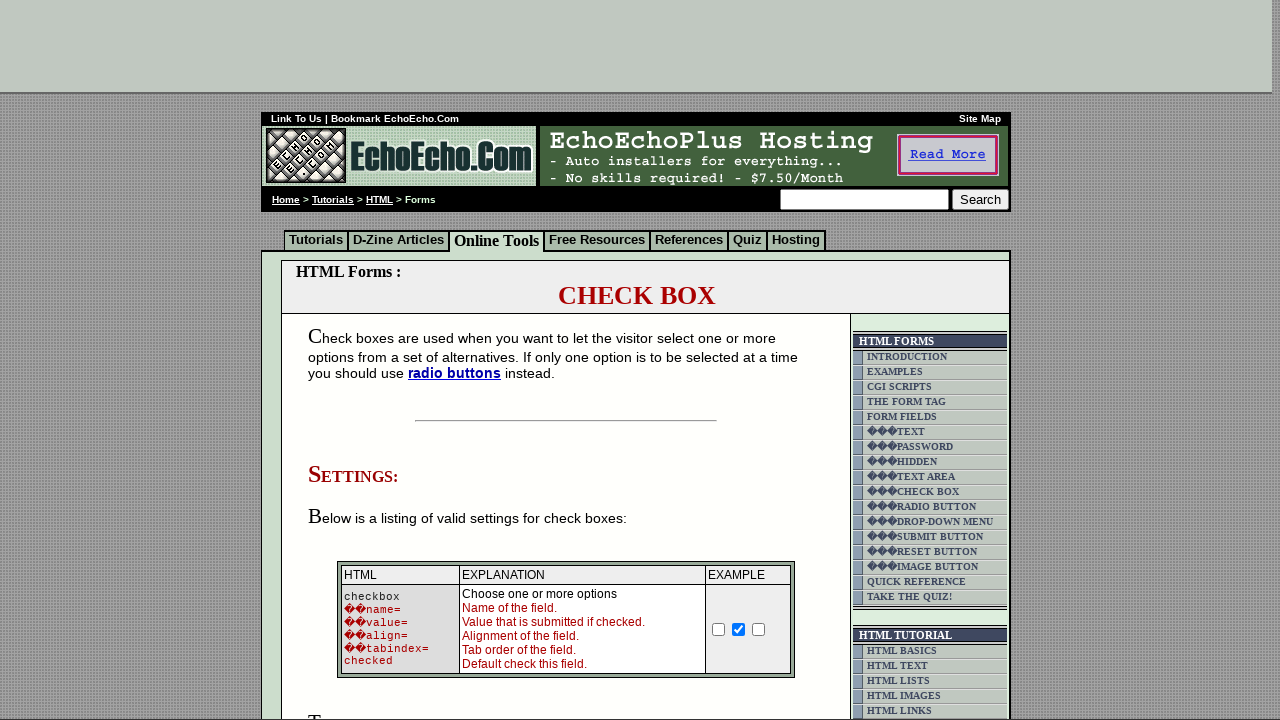

Clicked unchecked checkbox 1 to select it at (354, 360) on td.table5 input[type='checkbox'] >> nth=0
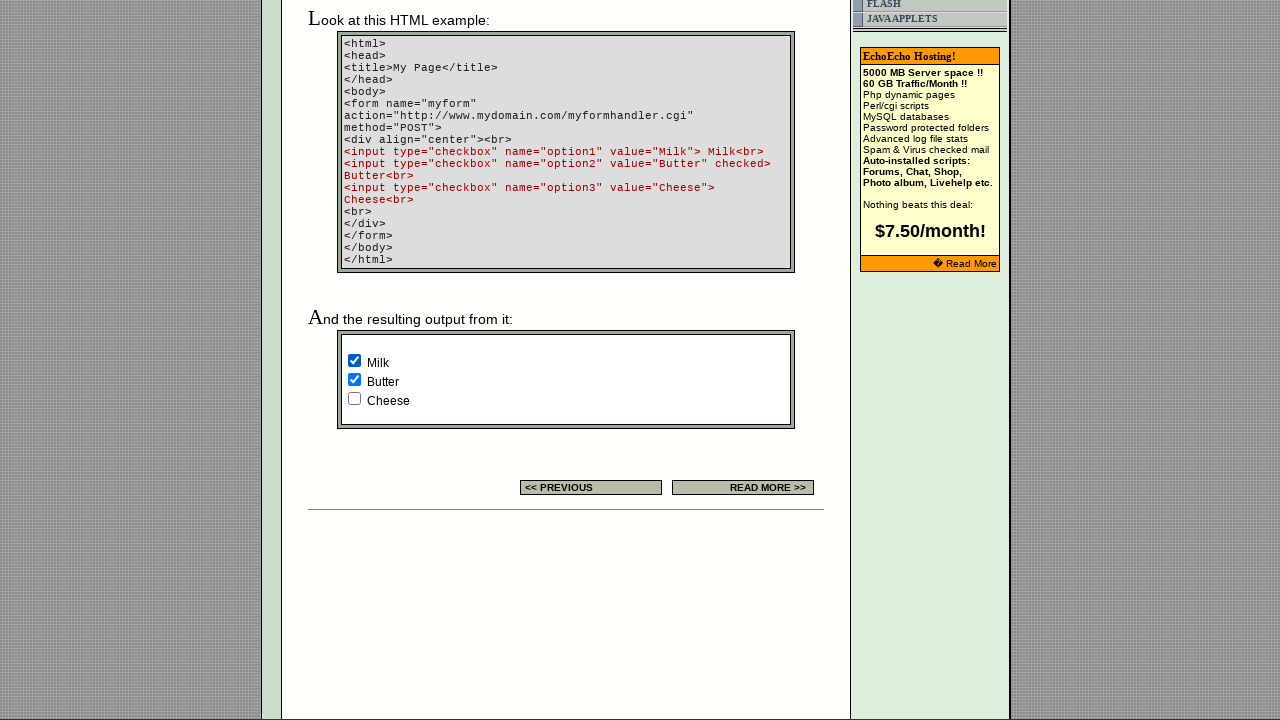

Retrieved checkbox 2 of 3
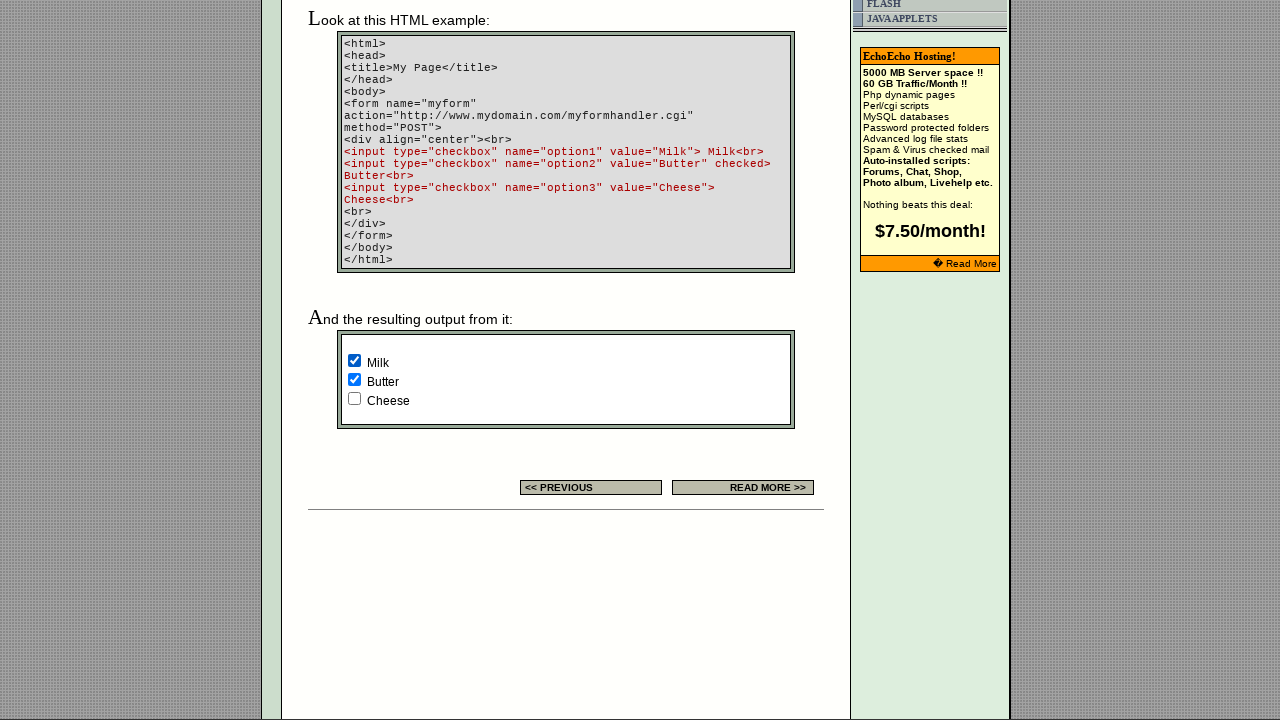

Checkbox 2 was already selected, skipped
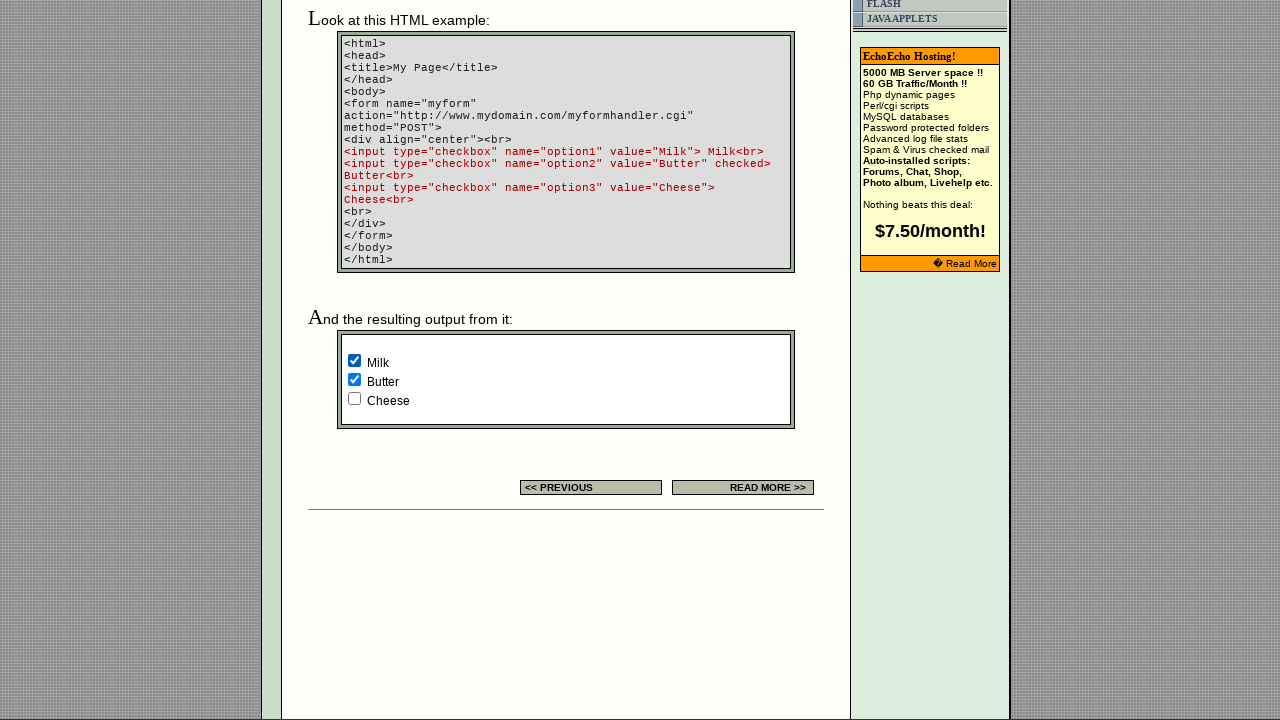

Retrieved checkbox 3 of 3
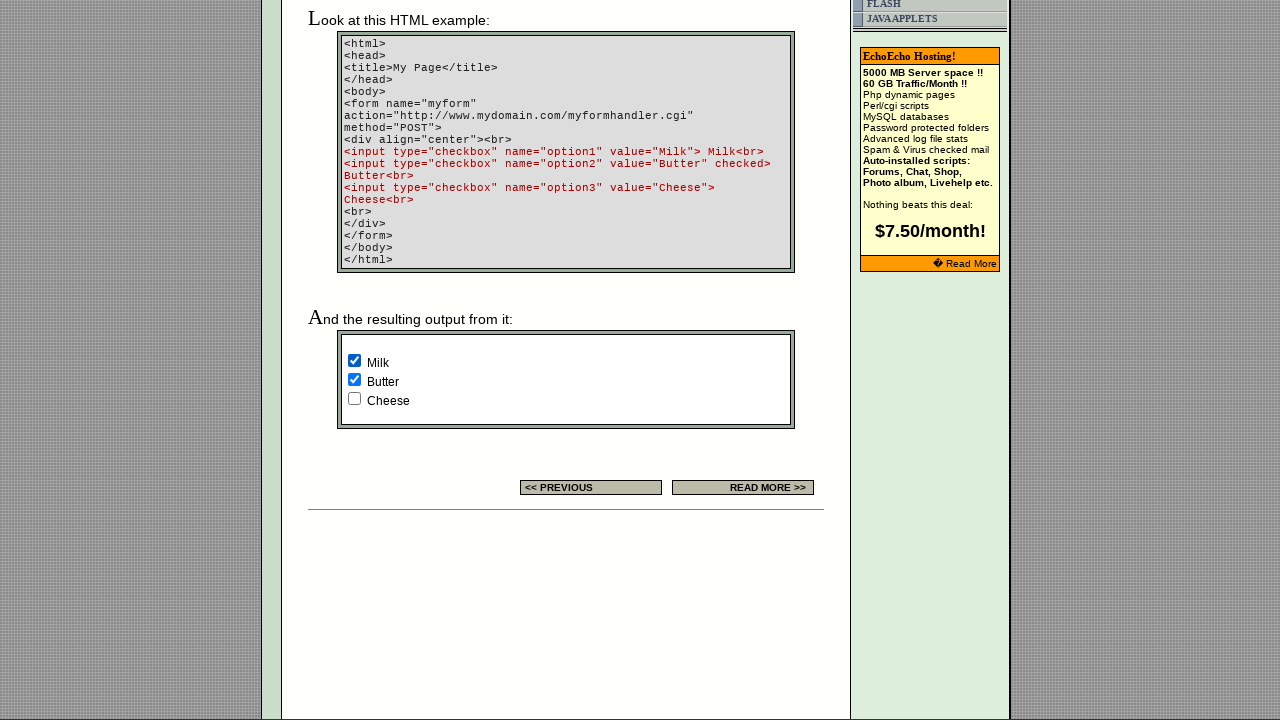

Clicked unchecked checkbox 3 to select it at (354, 398) on td.table5 input[type='checkbox'] >> nth=2
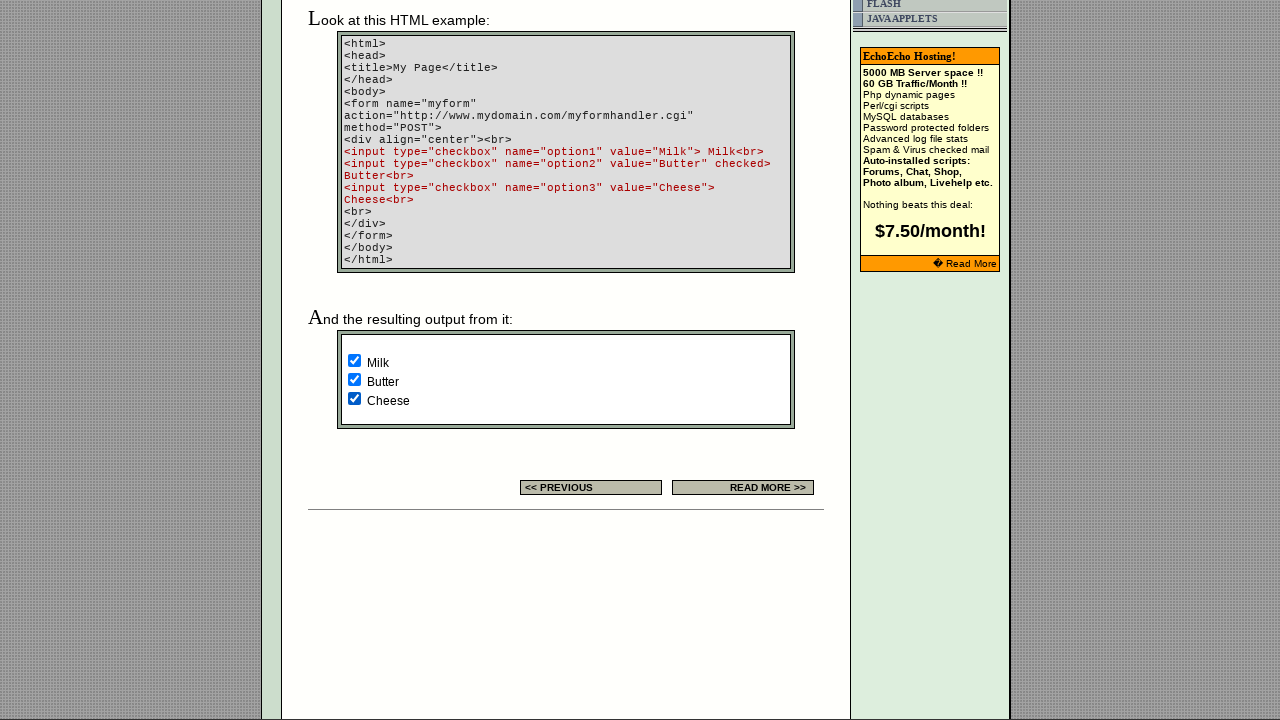

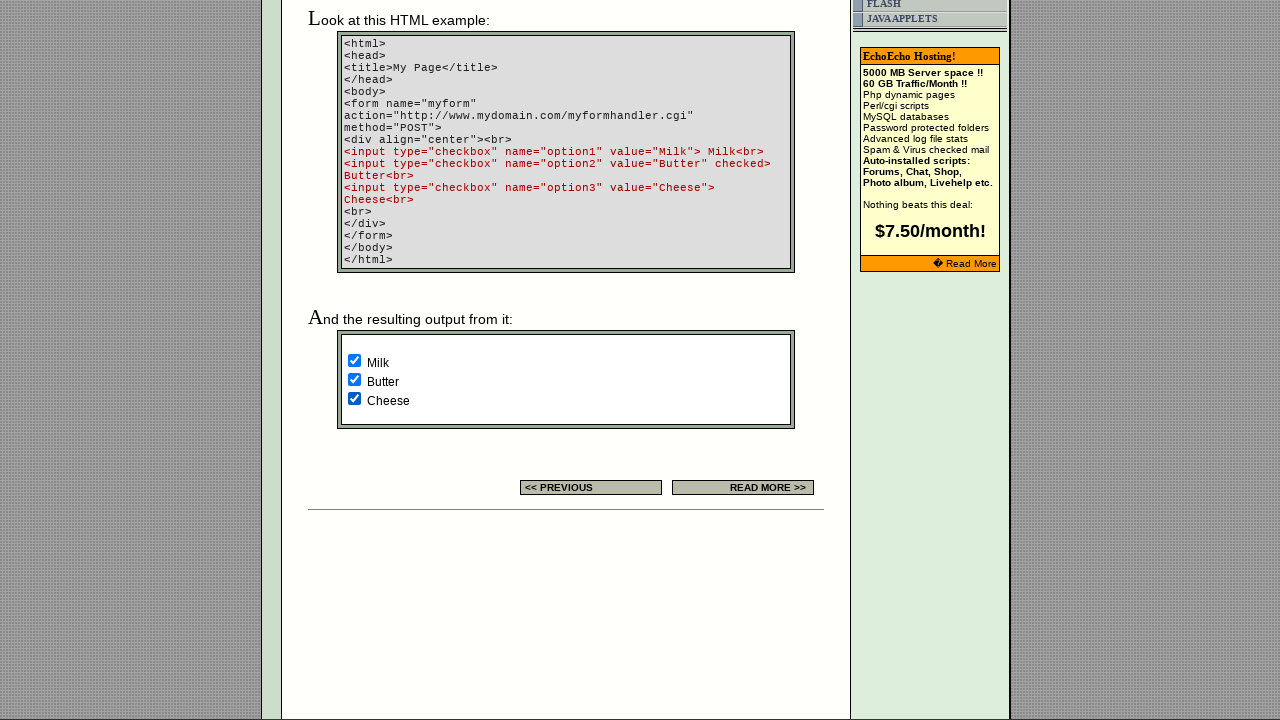